Waits for a specific price to appear, then solves a math problem by calculating the logarithm of a value and submitting the answer

Starting URL: http://suninjuly.github.io/explicit_wait2.html

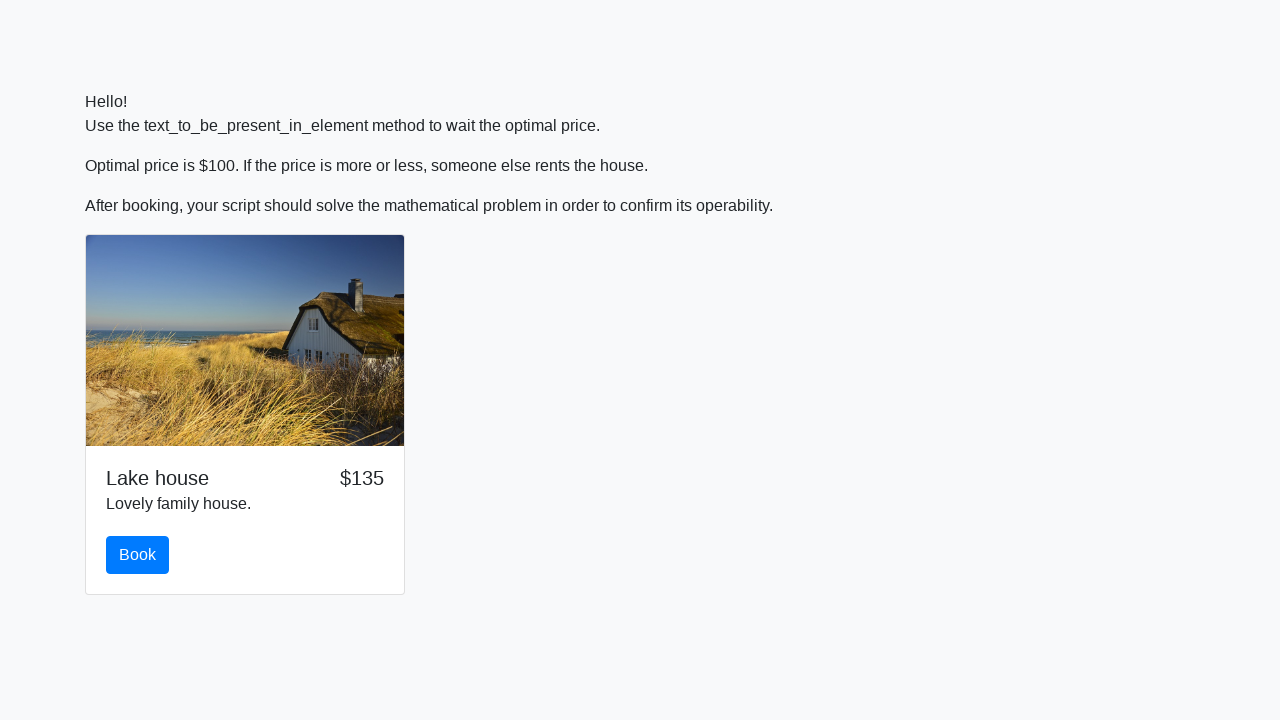

Waited for price to reach $100
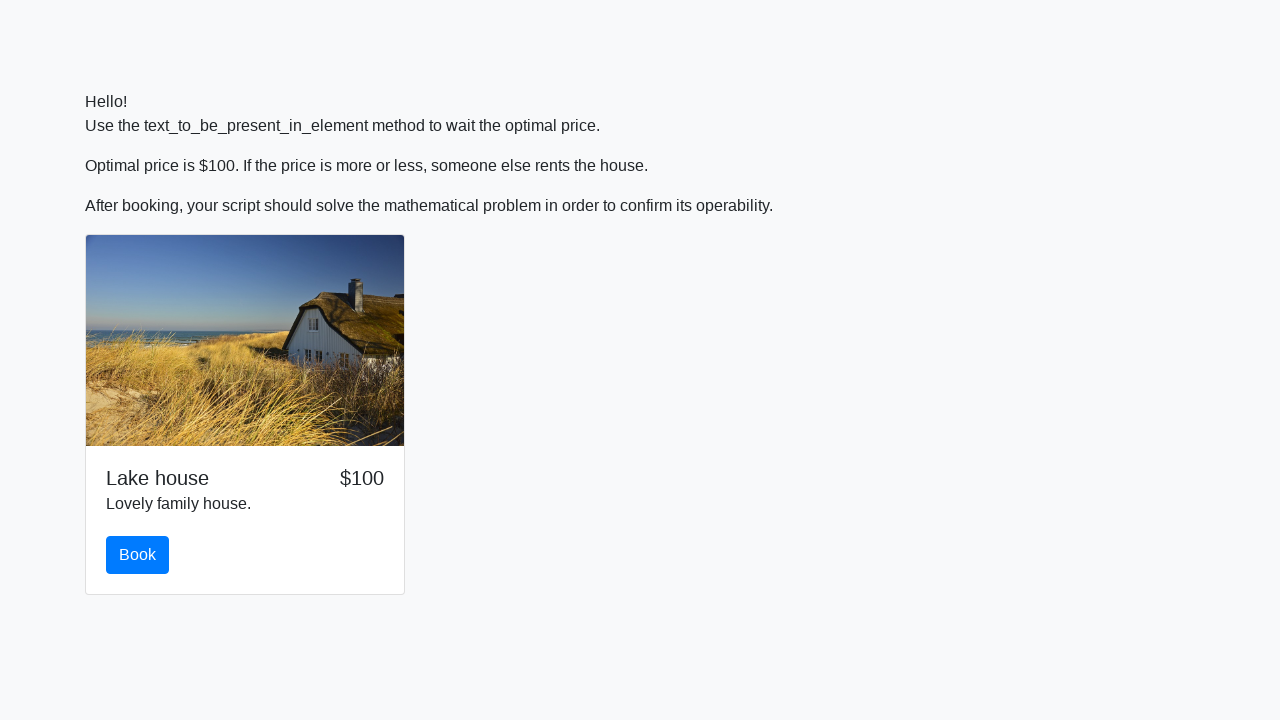

Clicked book button after price reached $100 at (138, 555) on #book
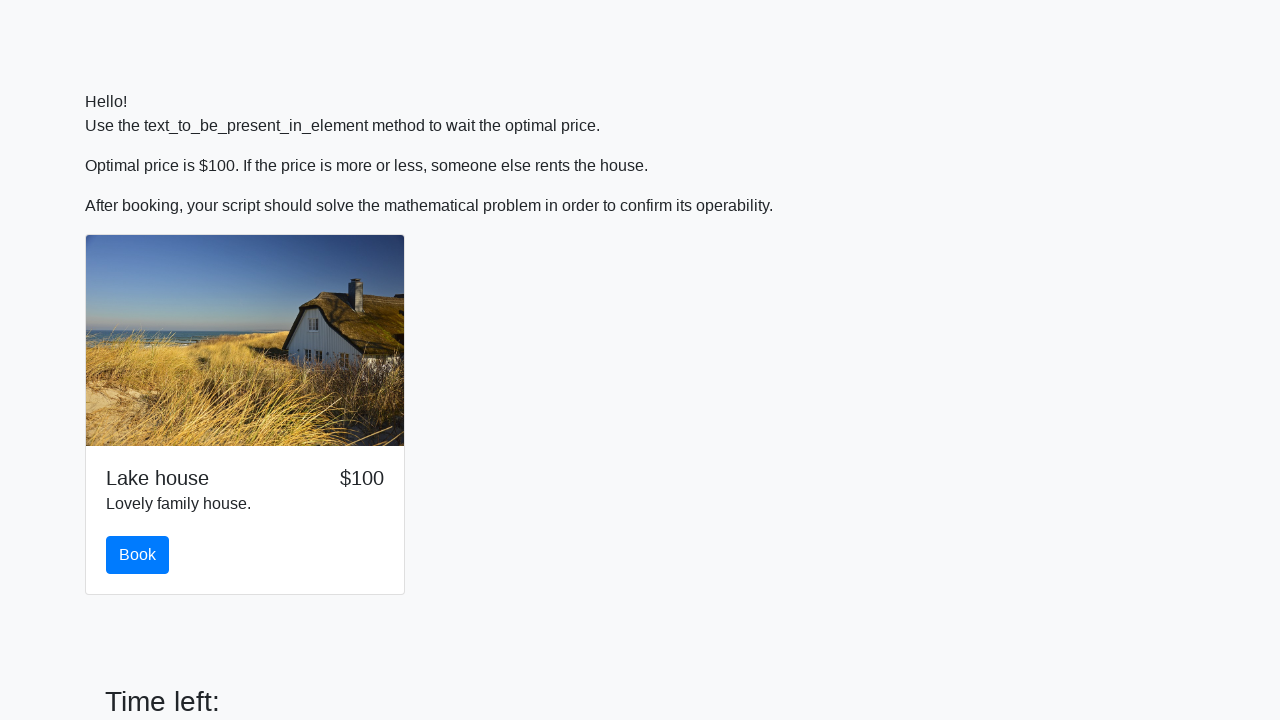

Retrieved the input value from the page
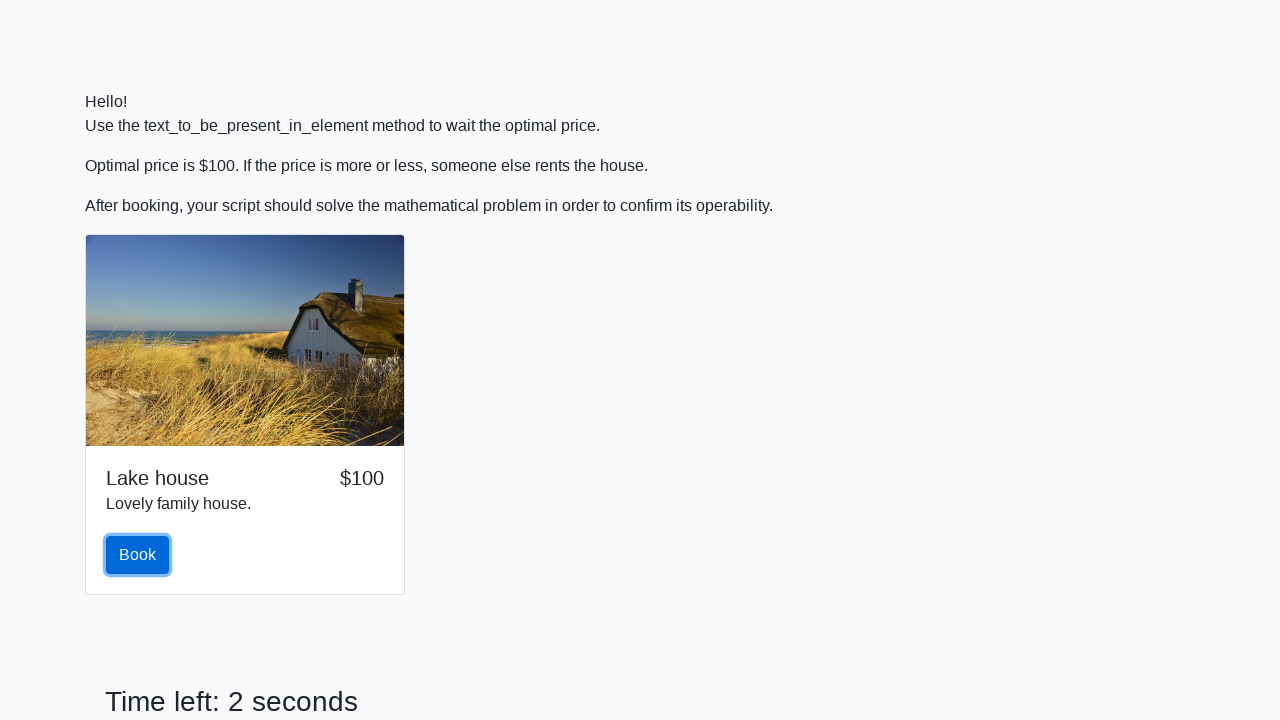

Converted input value to integer: 154
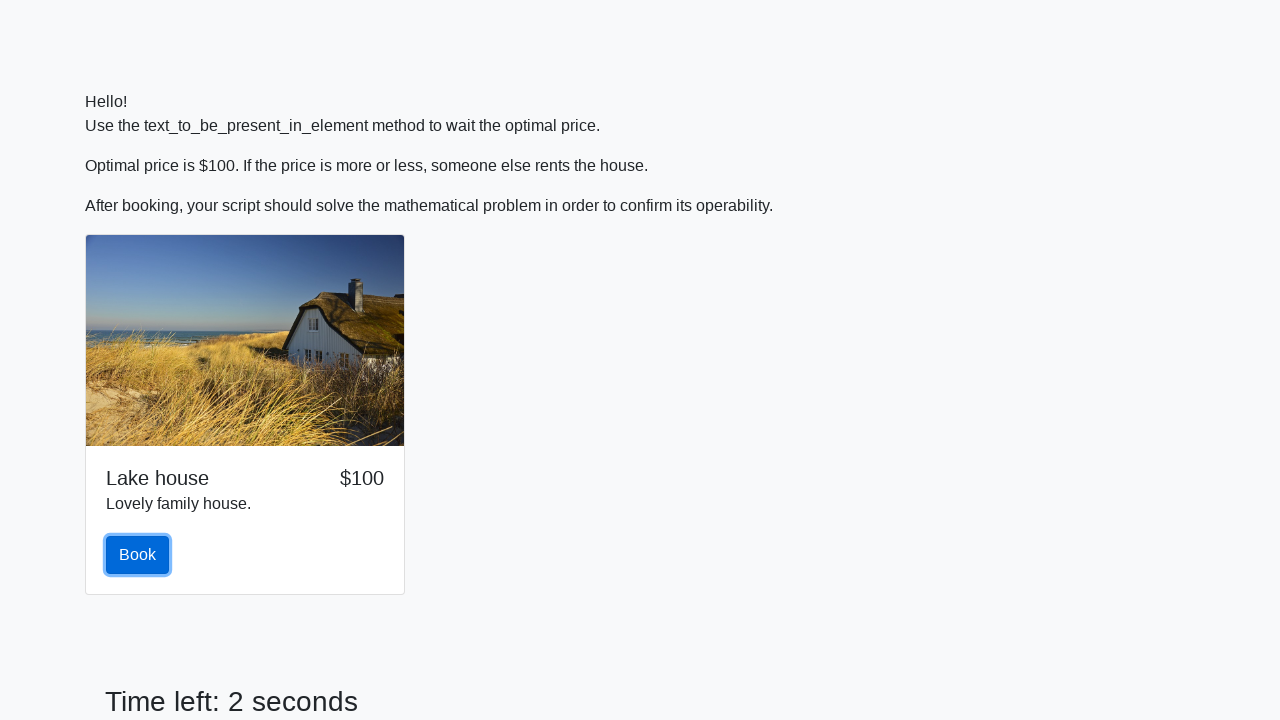

Calculated logarithm answer: -0.29699995328574547
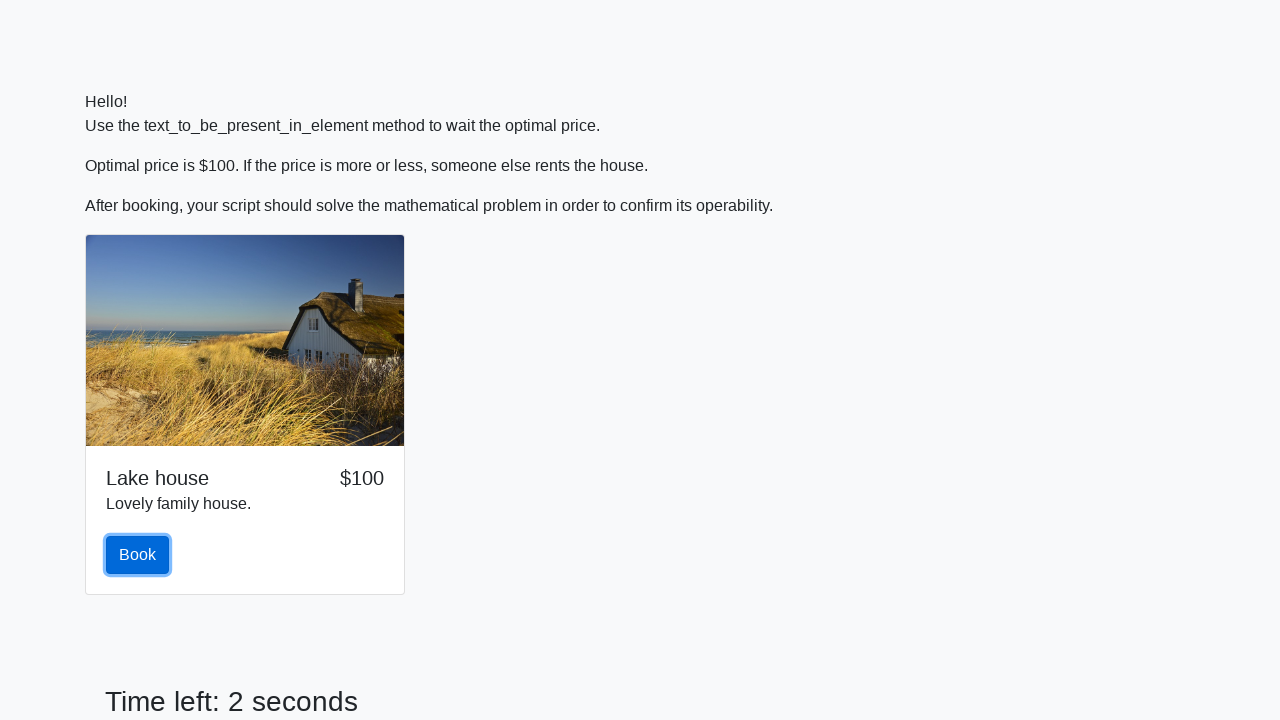

Filled answer field with calculated value: -0.29699995328574547 on #answer
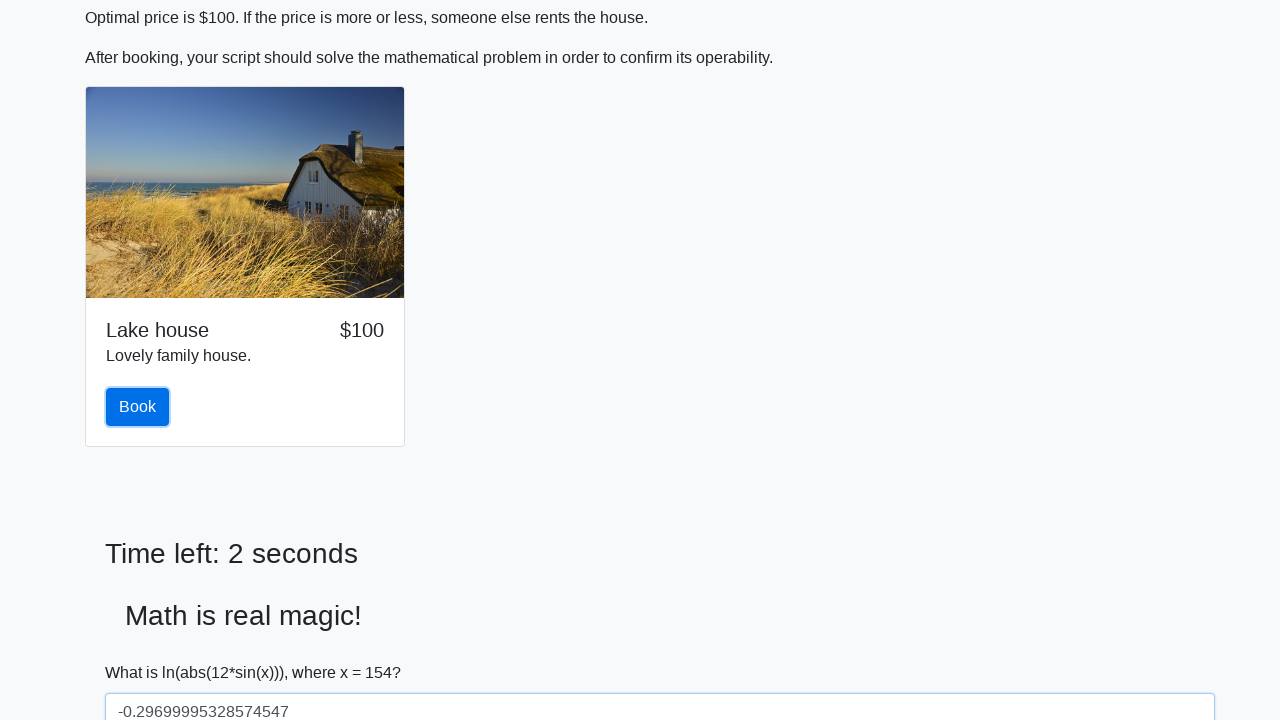

Clicked solve button to submit the answer at (143, 651) on #solve
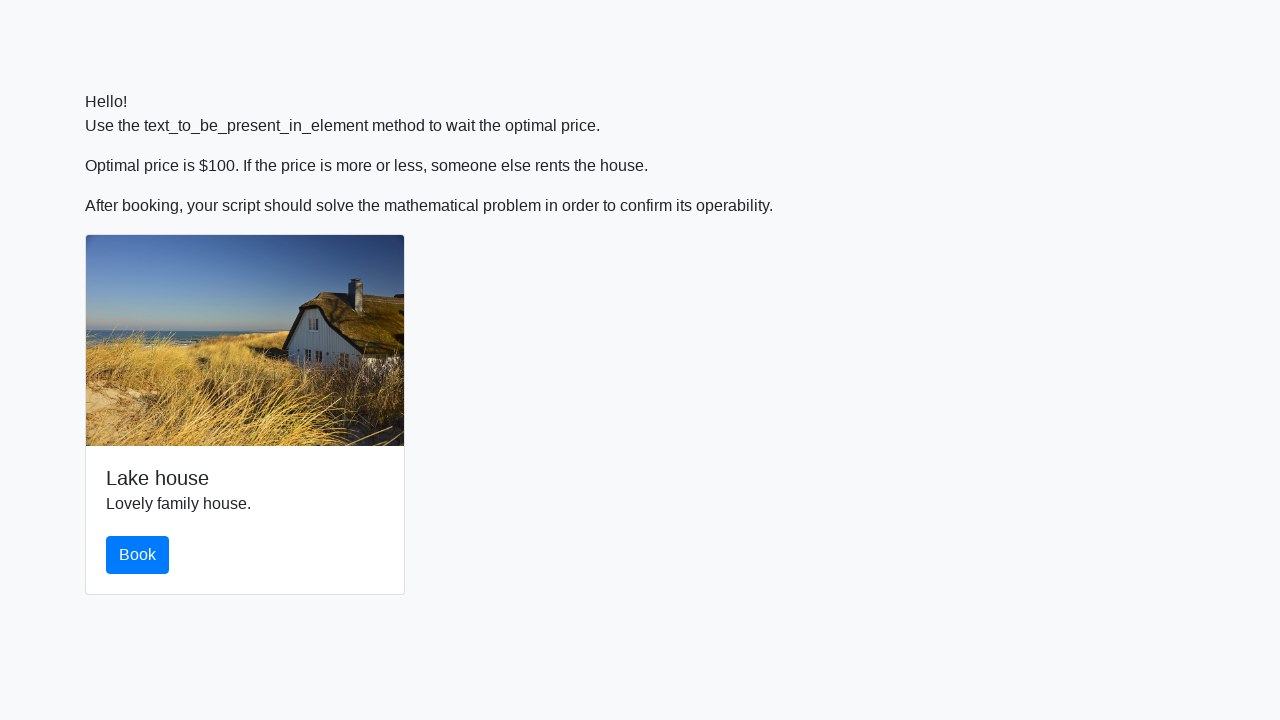

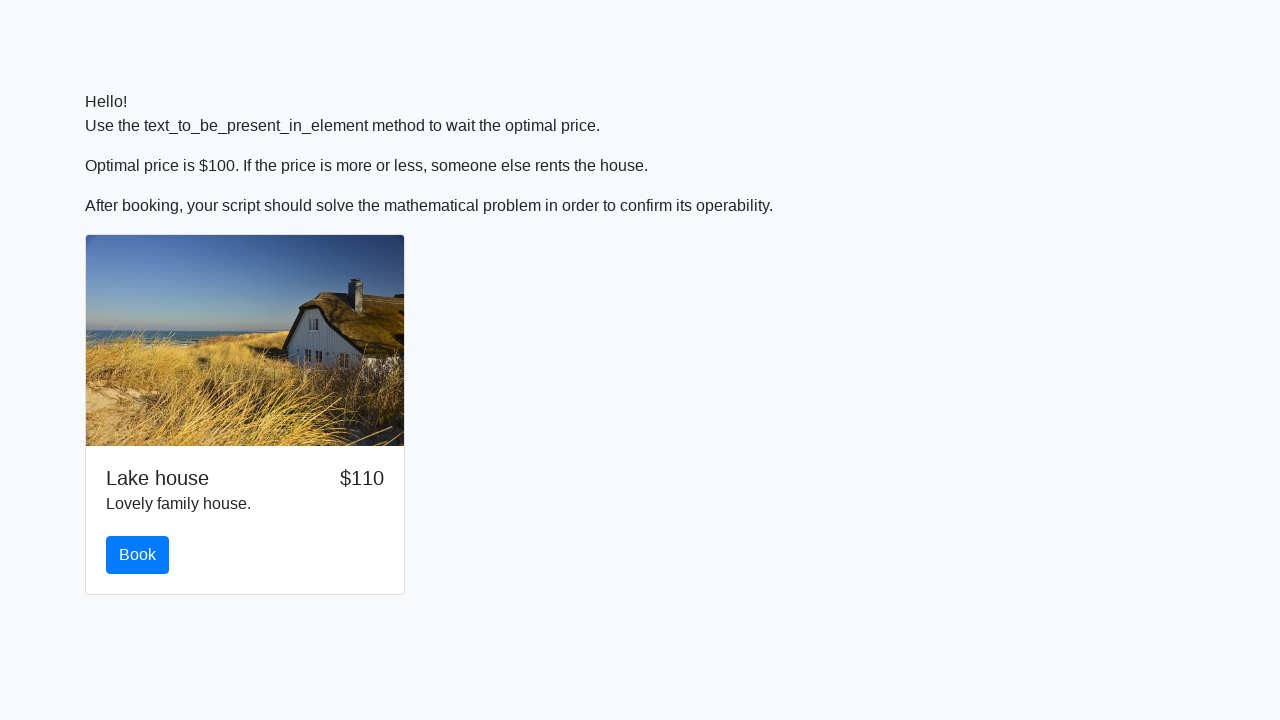